Tests that clicking project box 3 navigates to project1 page

Starting URL: https://mrjohn5on.github.io

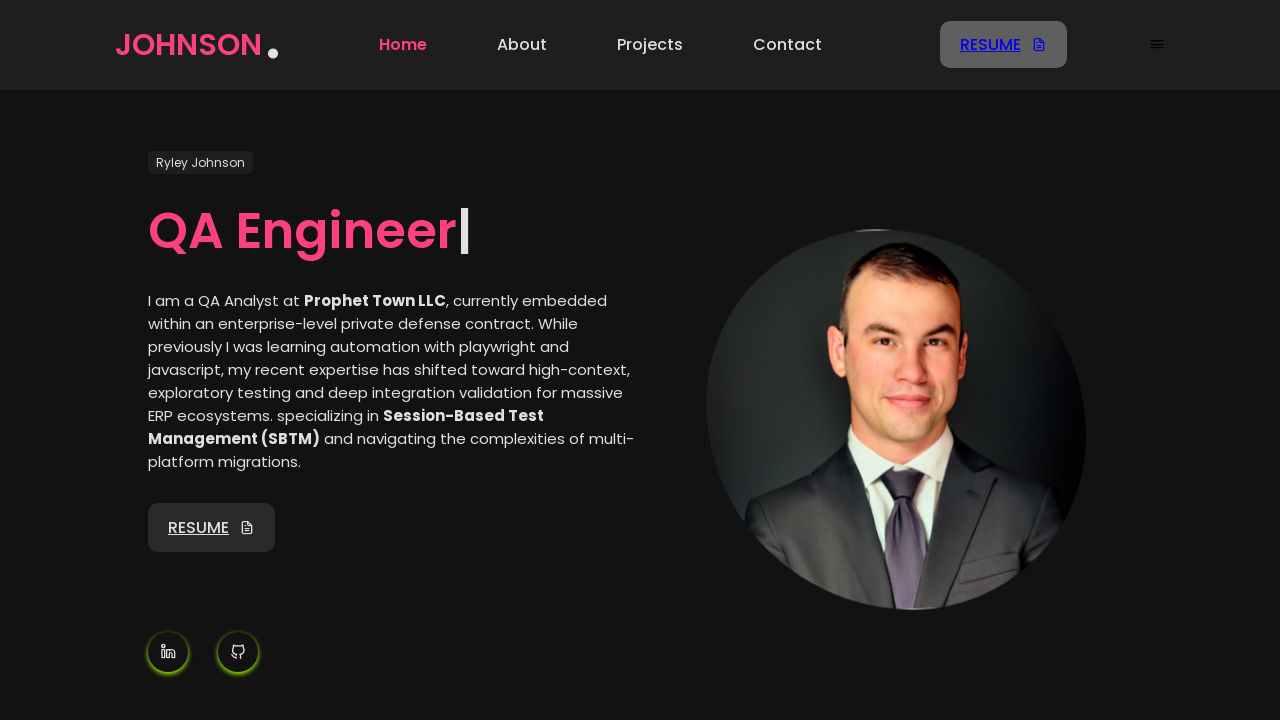

Clicked project box 3 at (444, 361) on internal:testid=[data-testid="project-box3"s]
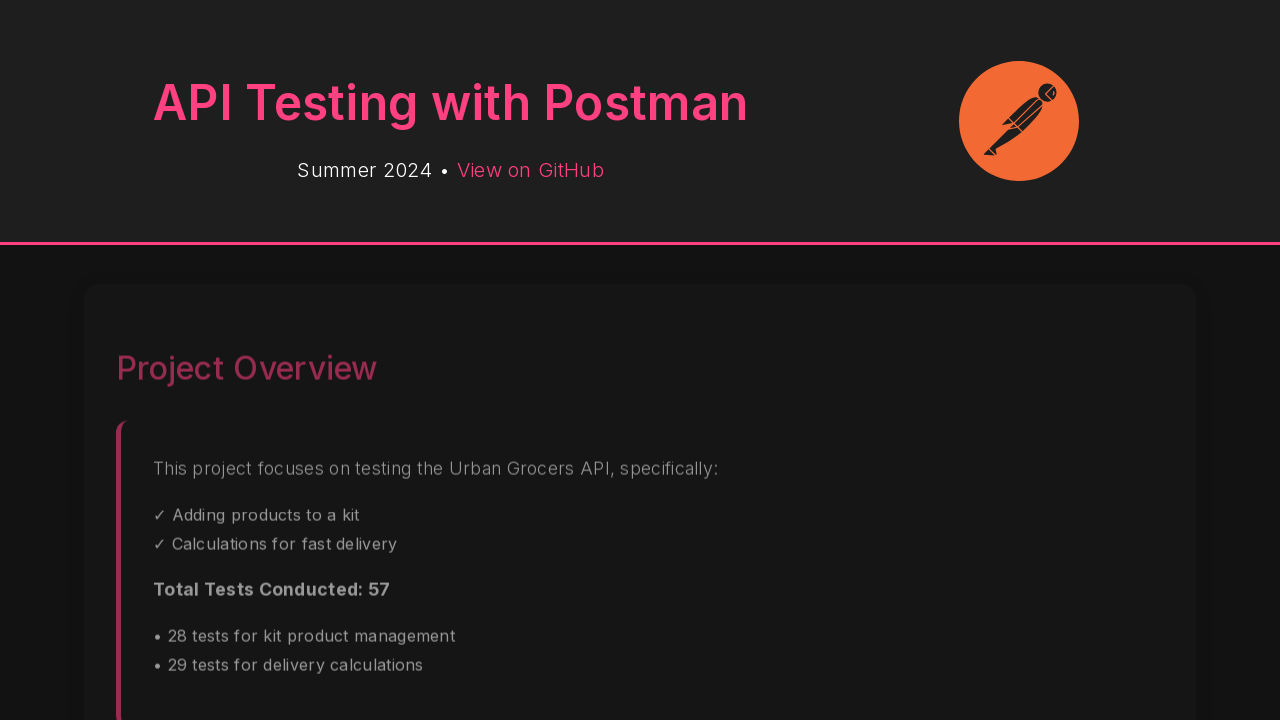

Page loaded completely (domcontentloaded)
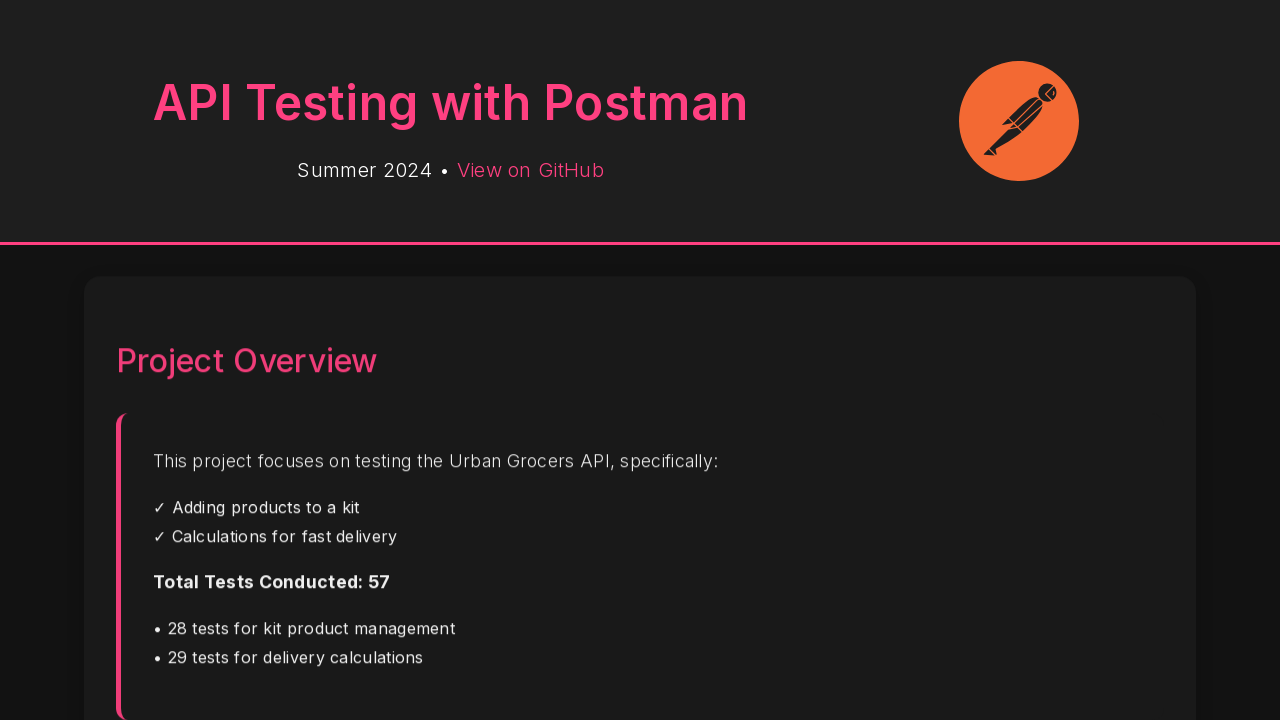

Verified navigation to https://mrjohn5on.github.io/project1.html
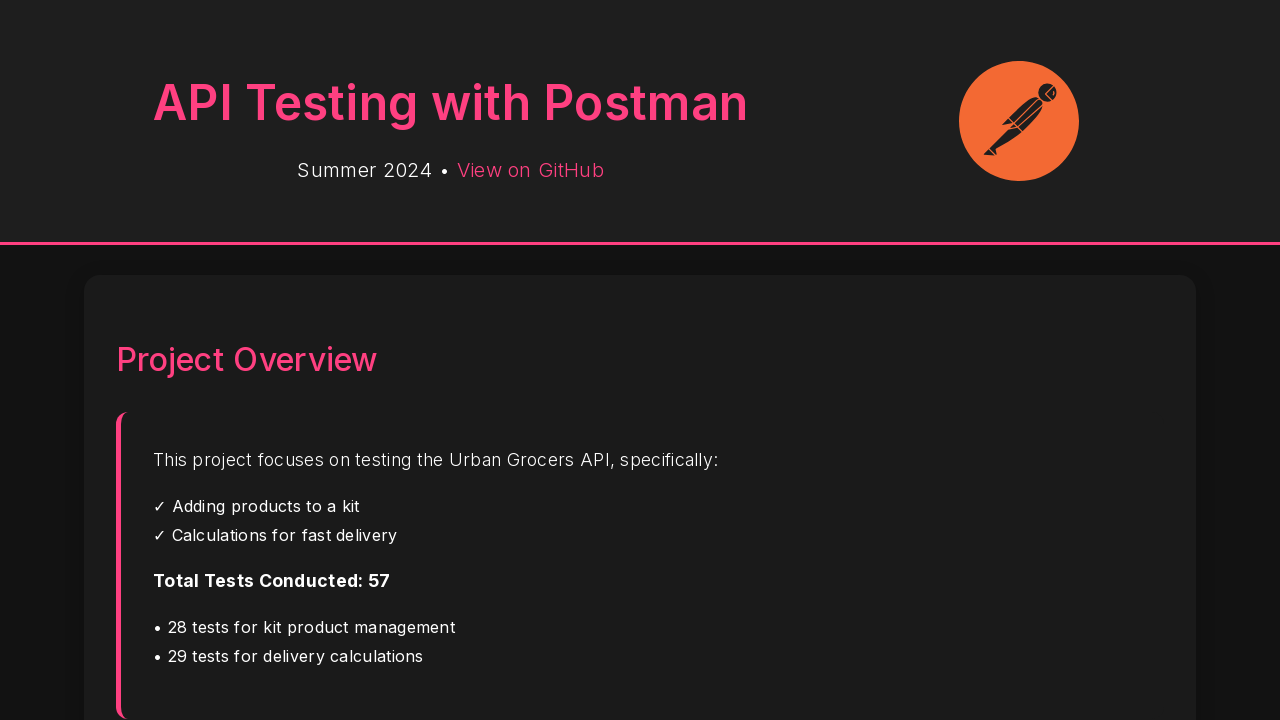

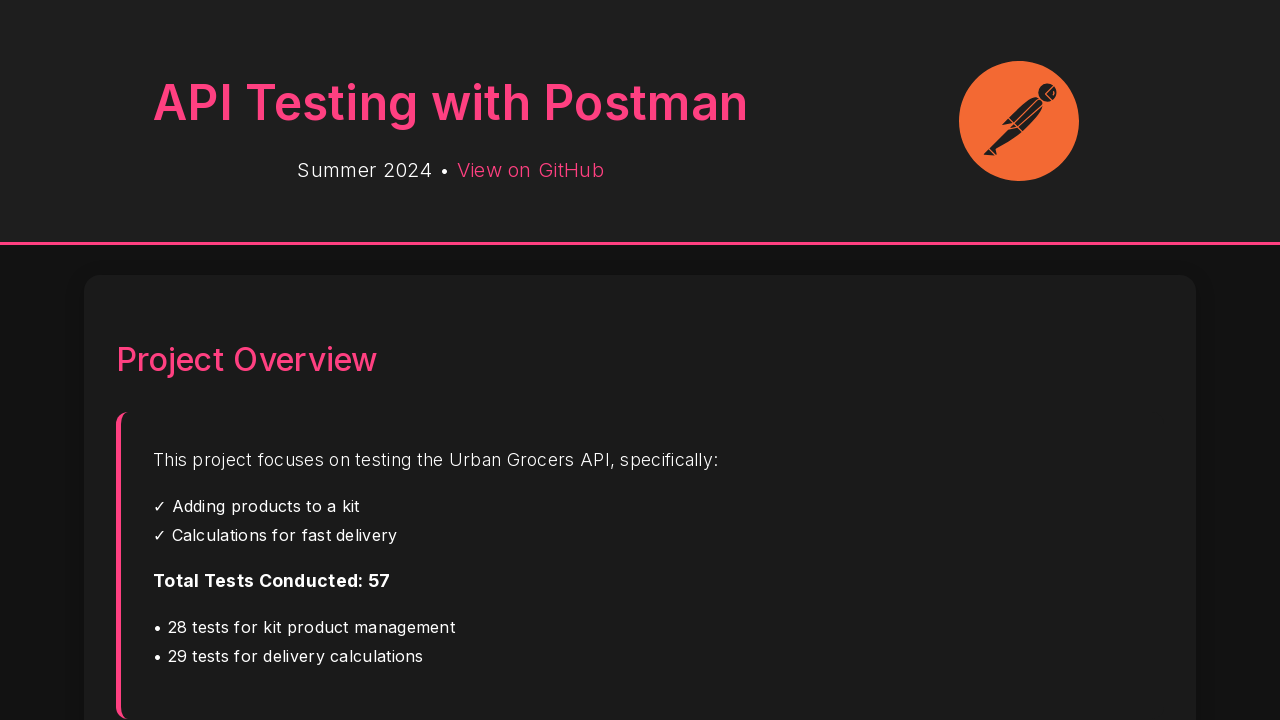